Tests state dropdown selection using different selection methods and verifies the final selected value

Starting URL: https://practice.cydeo.com/dropdown

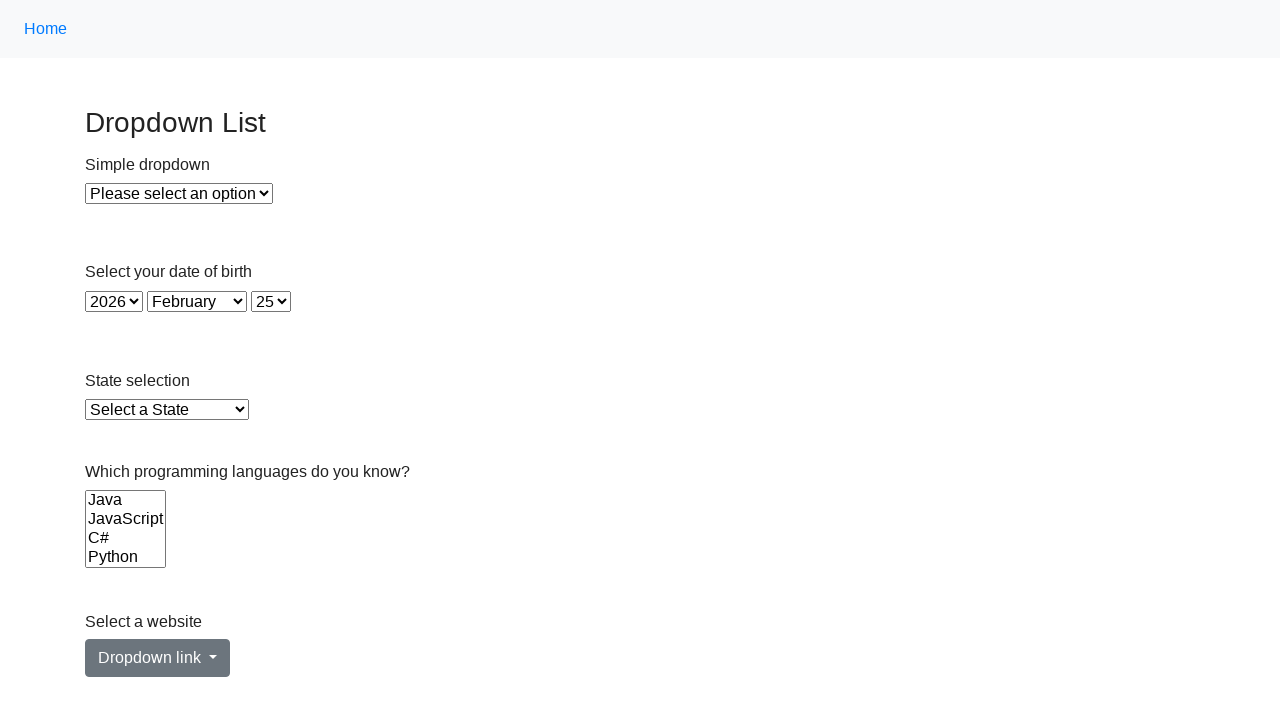

Selected Illinois by visible text in state dropdown on select#state
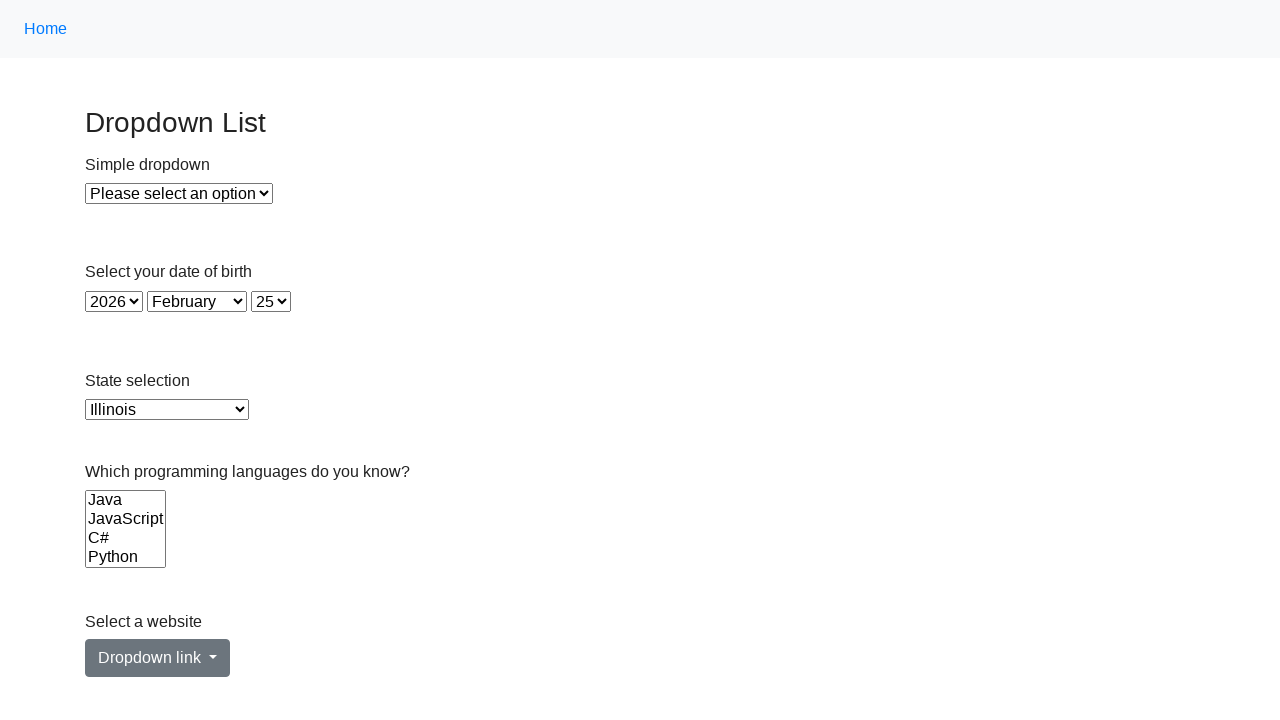

Selected Virginia by value 'VA' in state dropdown on select#state
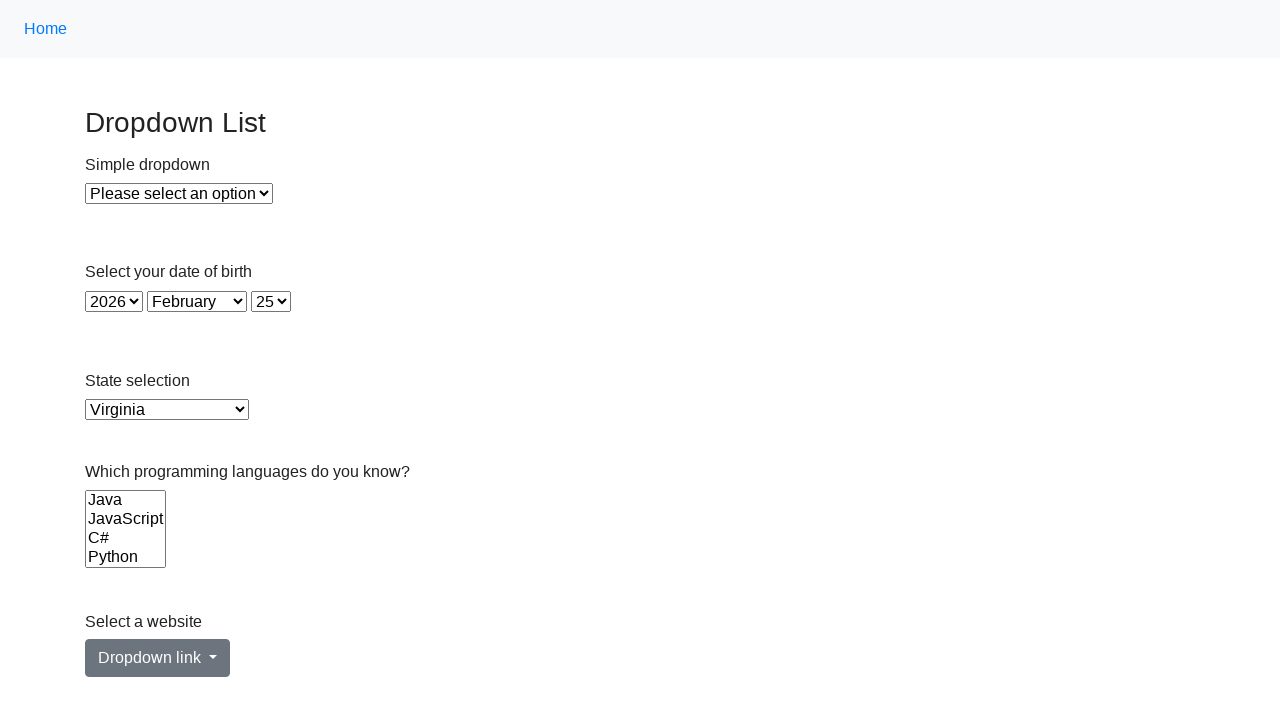

Retrieved all state dropdown options
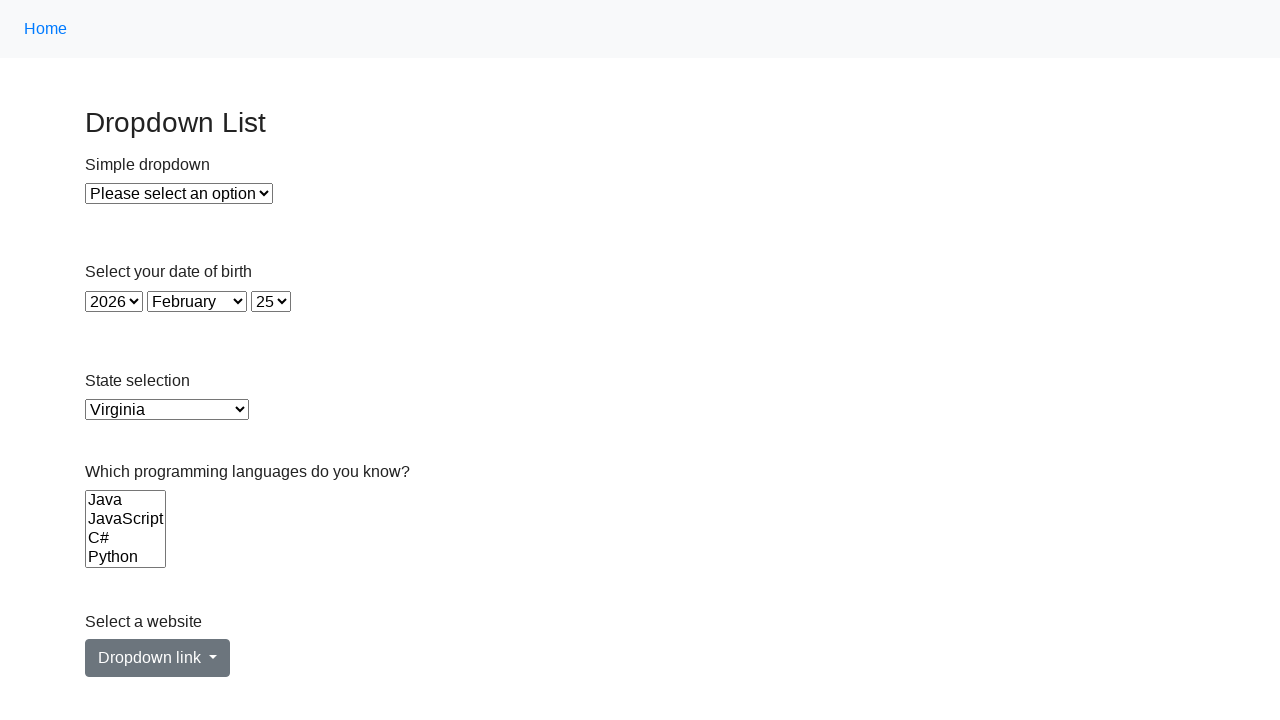

Extracted California value 'CA' from 6th option (index 5)
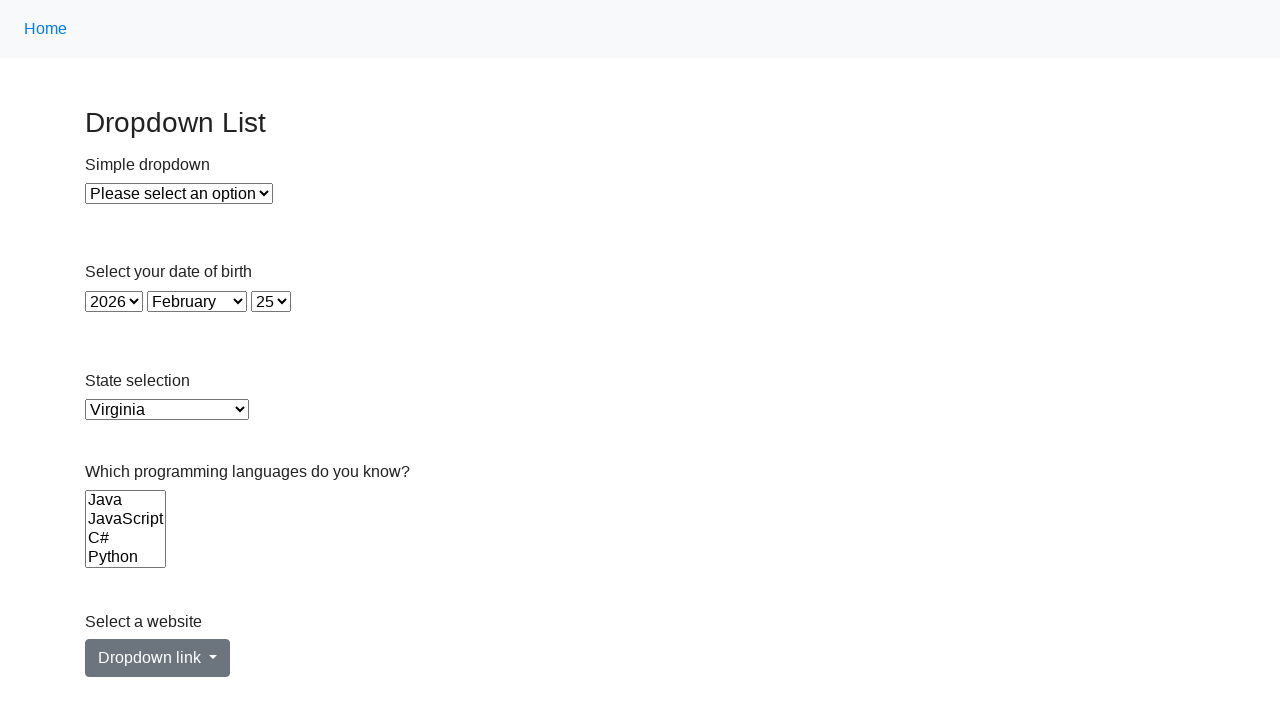

Selected California by value in state dropdown on select#state
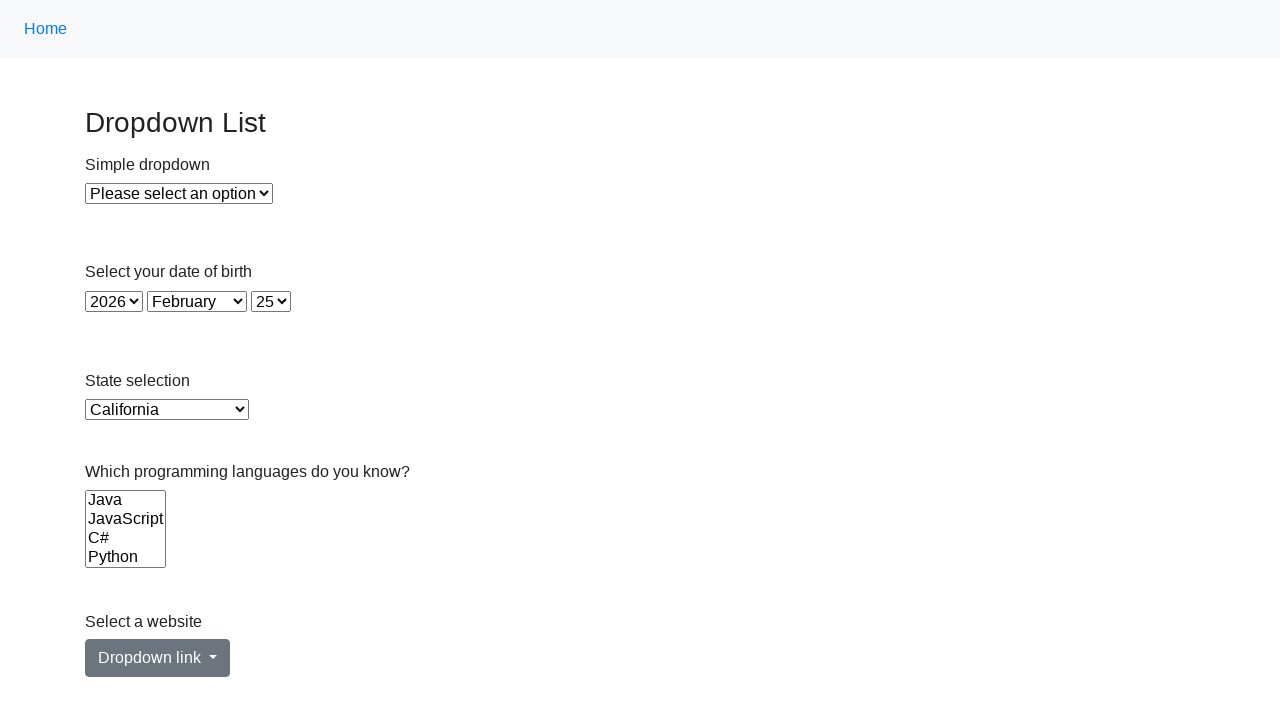

Retrieved the currently selected state value from dropdown
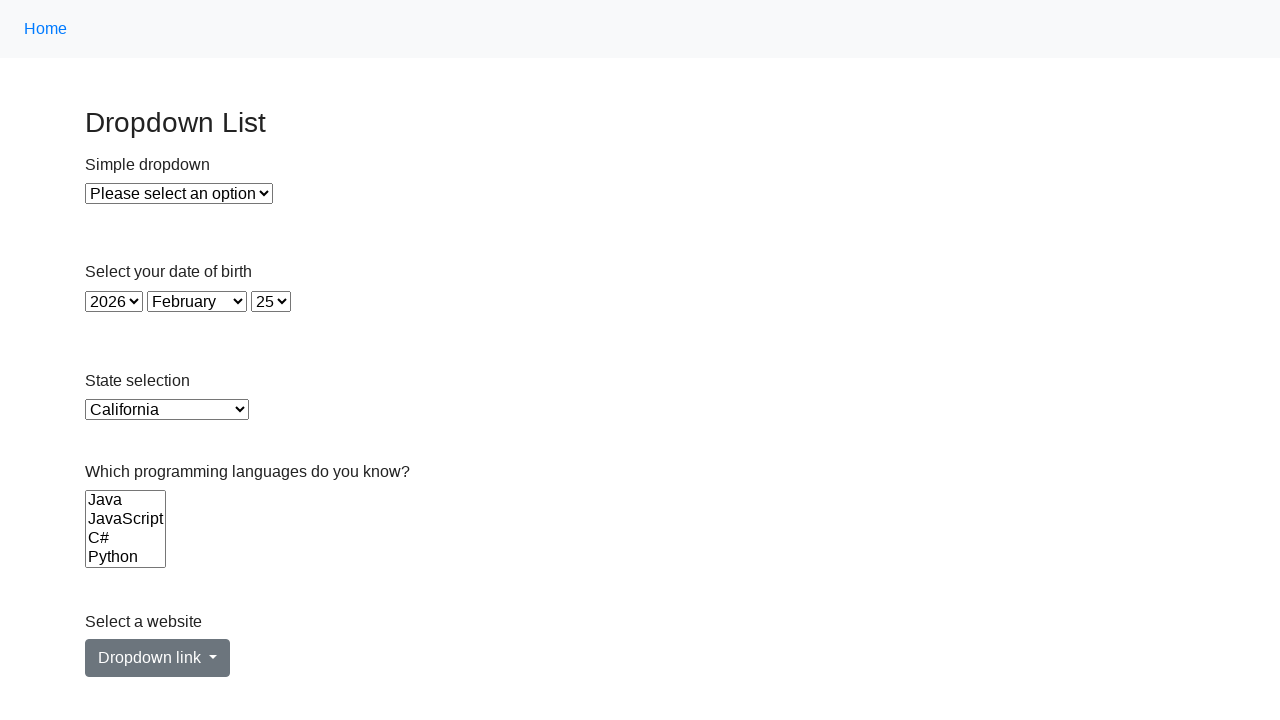

Verified final selected state is 'CA' - assertion passed
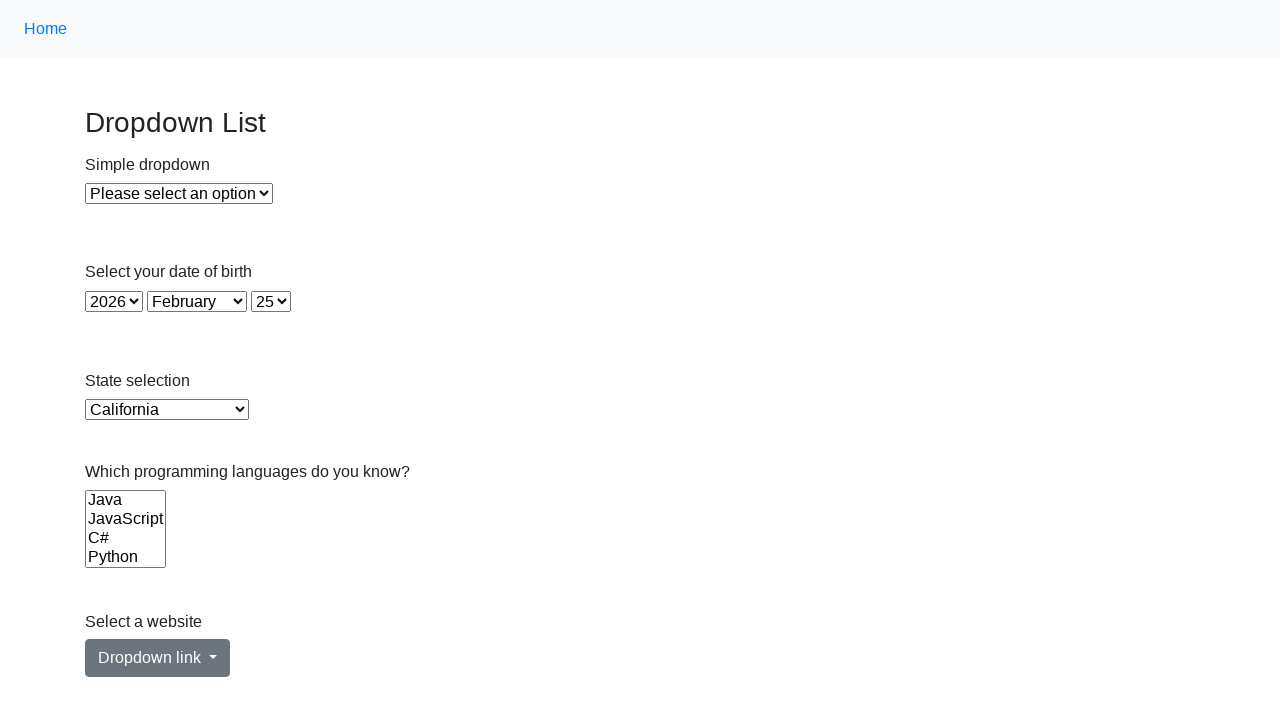

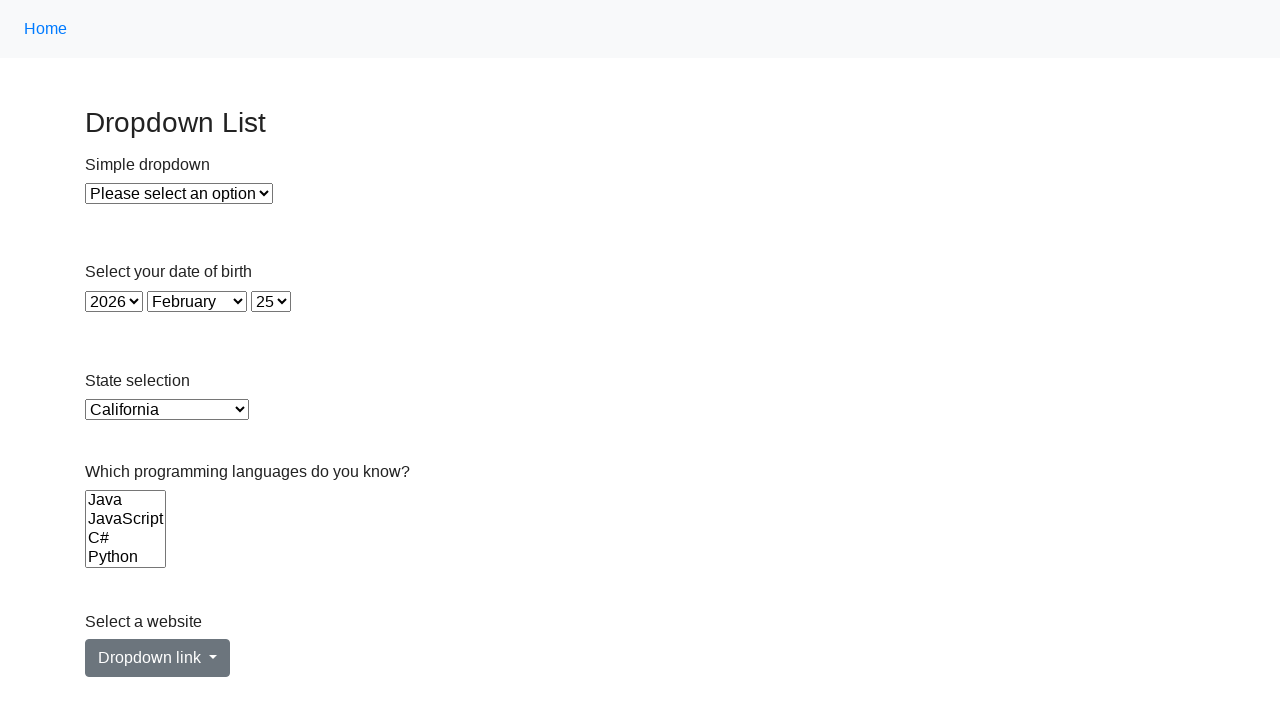